Tests hover dropdown functionality by hovering over a dropdown menu and clicking on each link option, verifying the selection text updates correctly.

Starting URL: https://seleniumbase.io/demo_page

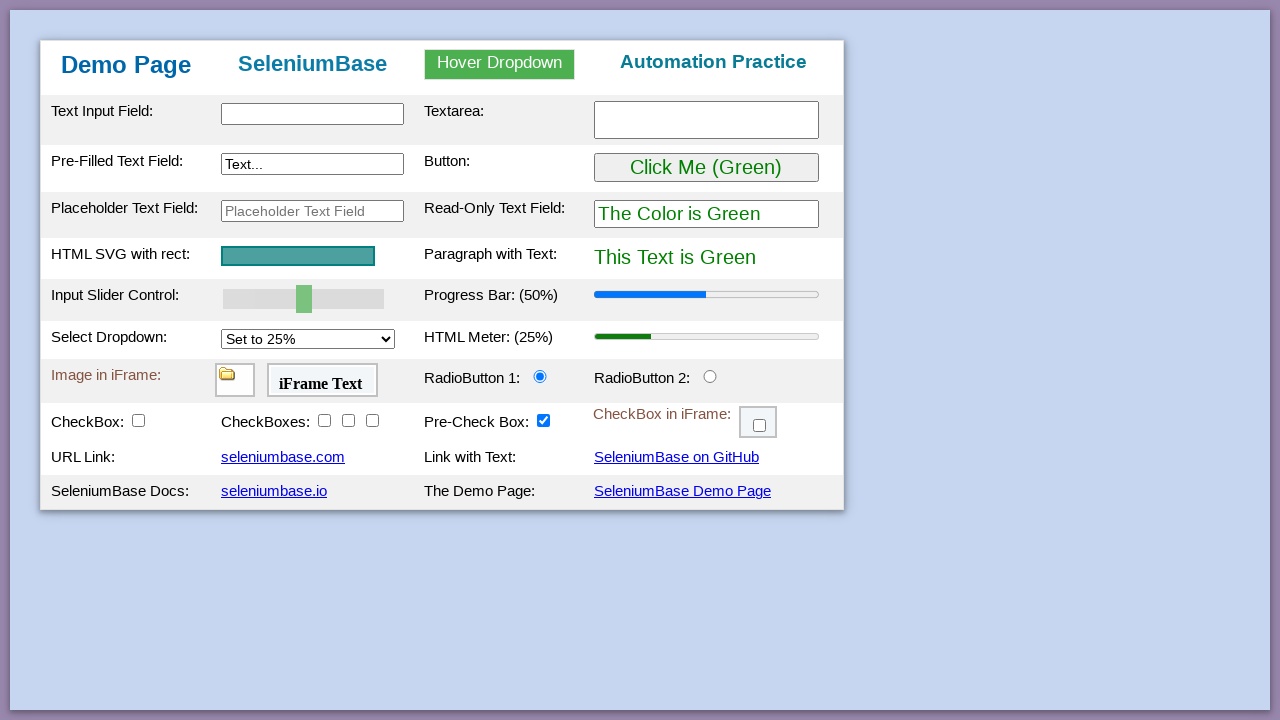

Hovered over 'Hover Dropdown' menu at (500, 64) on xpath=//div[text()='Hover Dropdown']
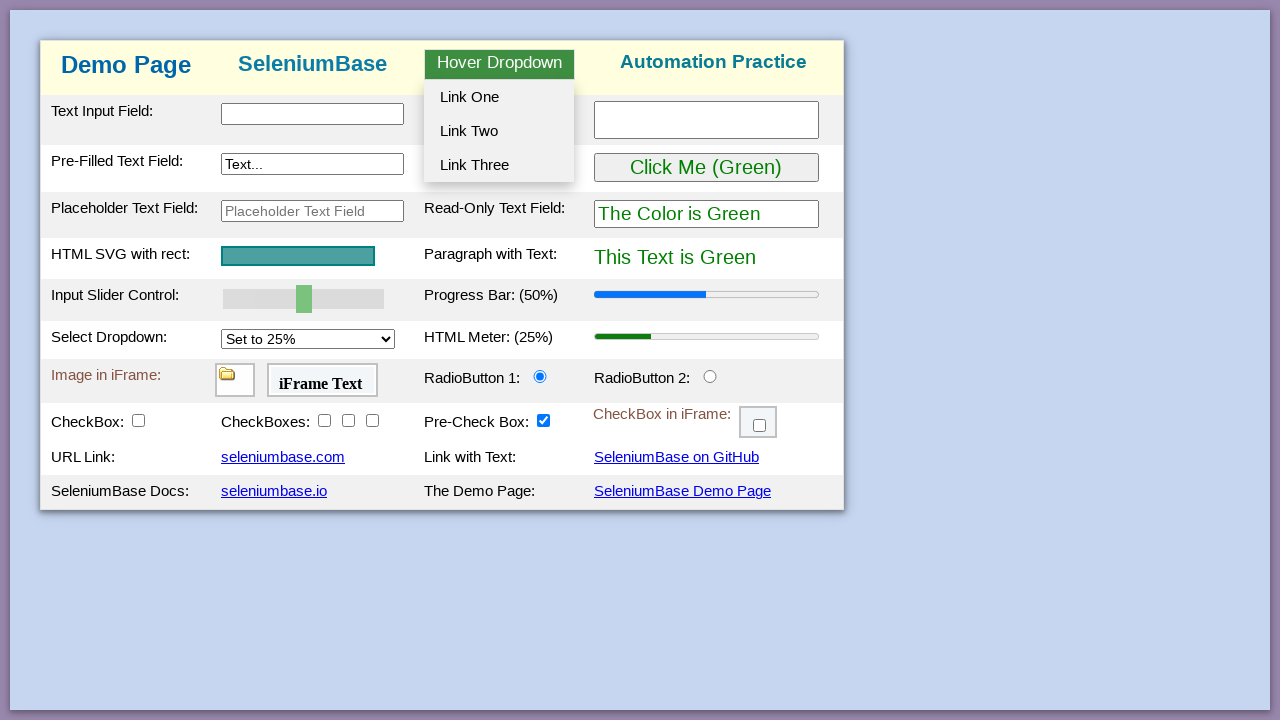

Clicked dropdown link 'Link One' at (499, 97) on text=Link One
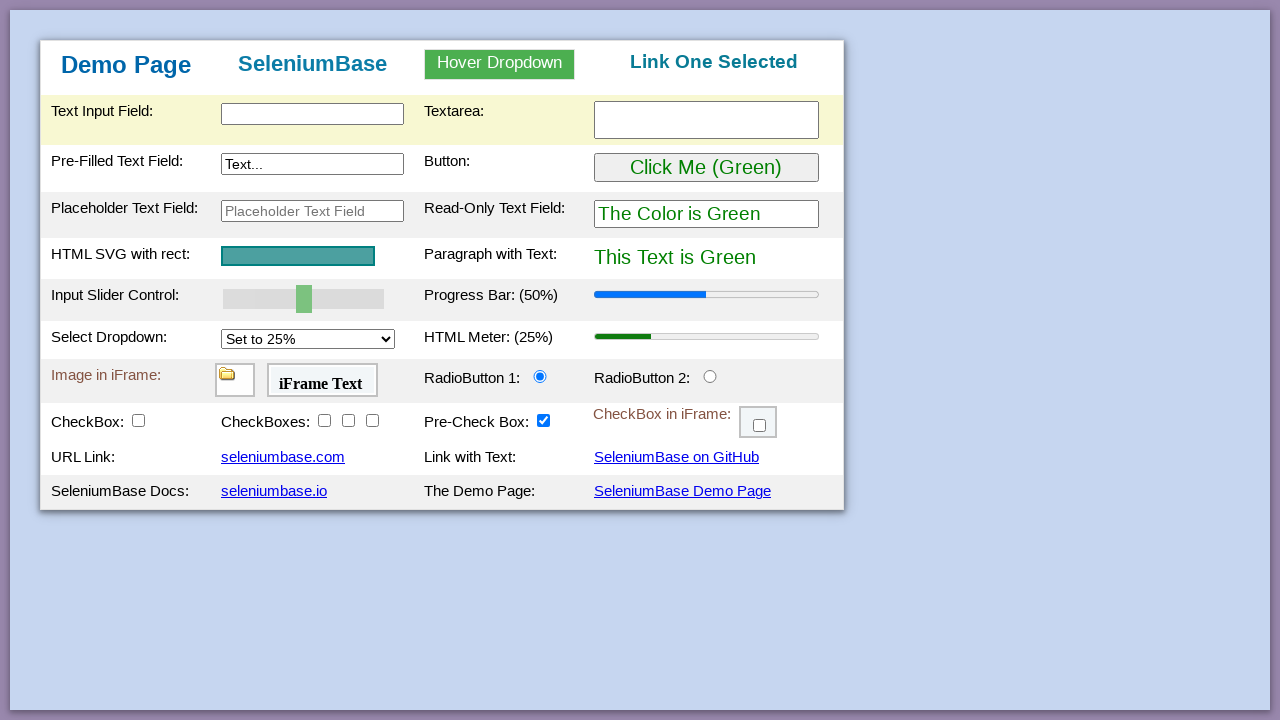

Verified 'Link One Selected' text appeared
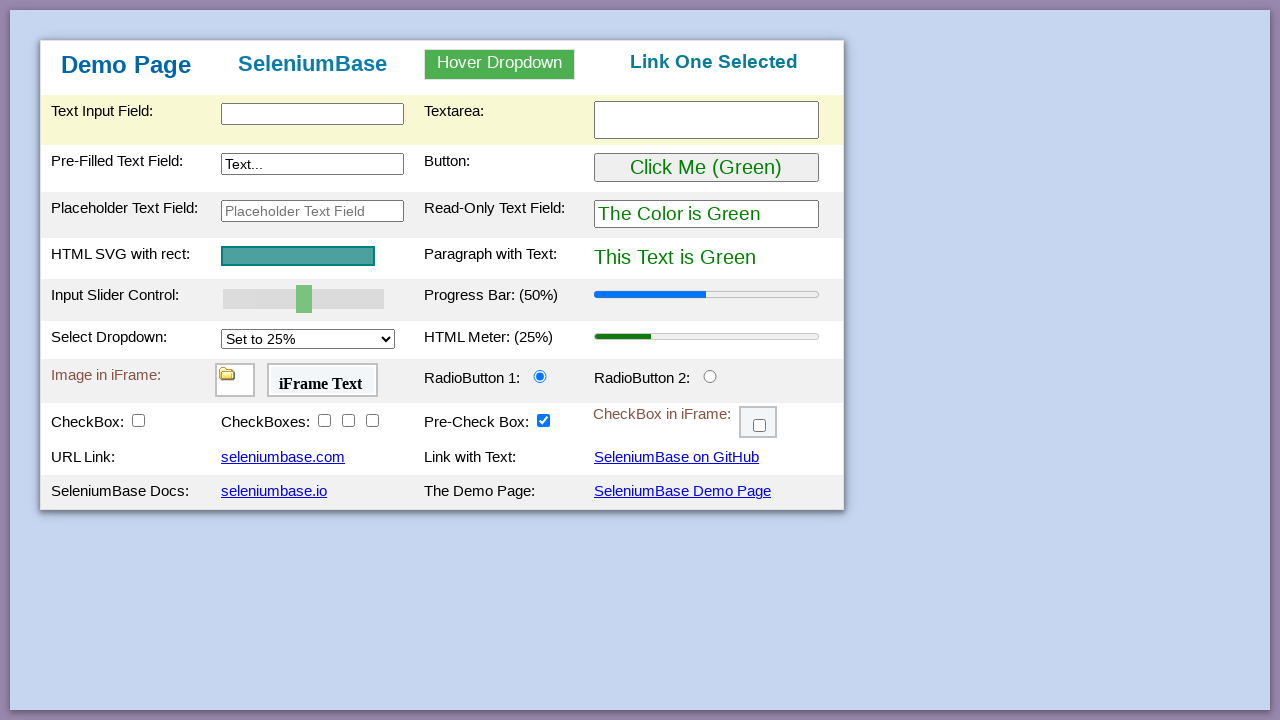

Hovered over 'Hover Dropdown' menu at (500, 64) on xpath=//div[text()='Hover Dropdown']
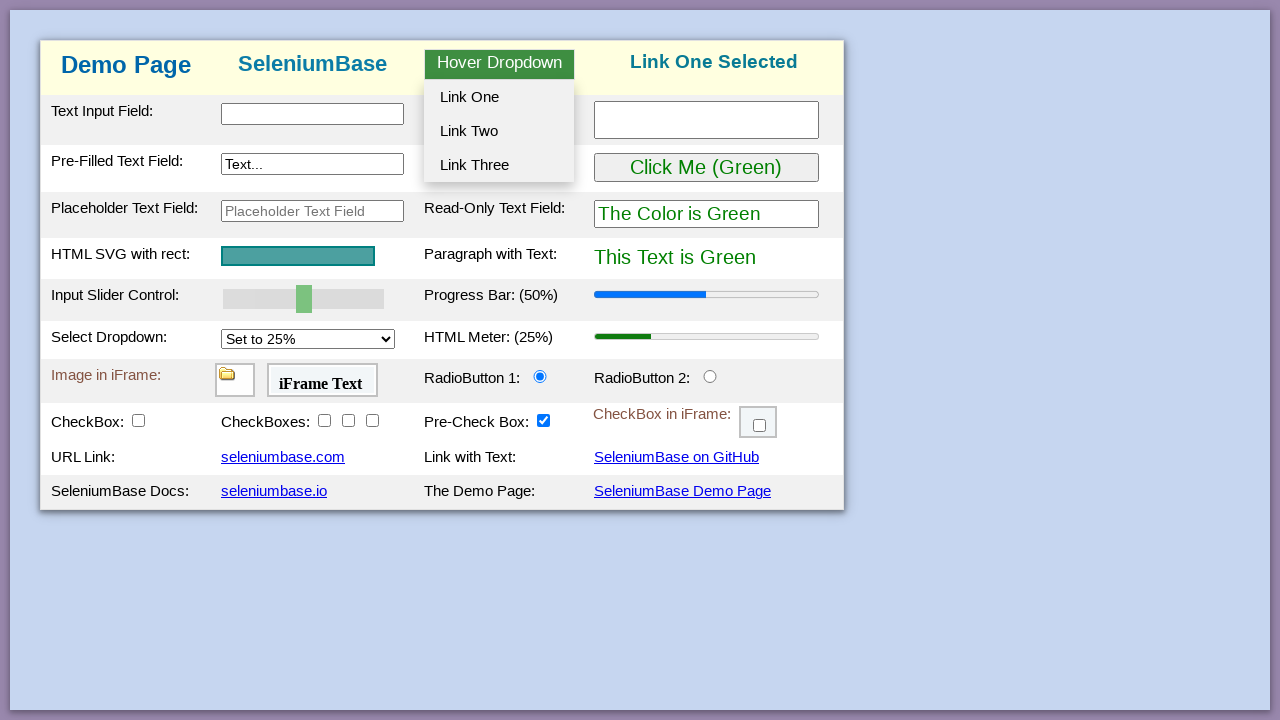

Clicked dropdown link 'Link Two' at (499, 131) on text=Link Two
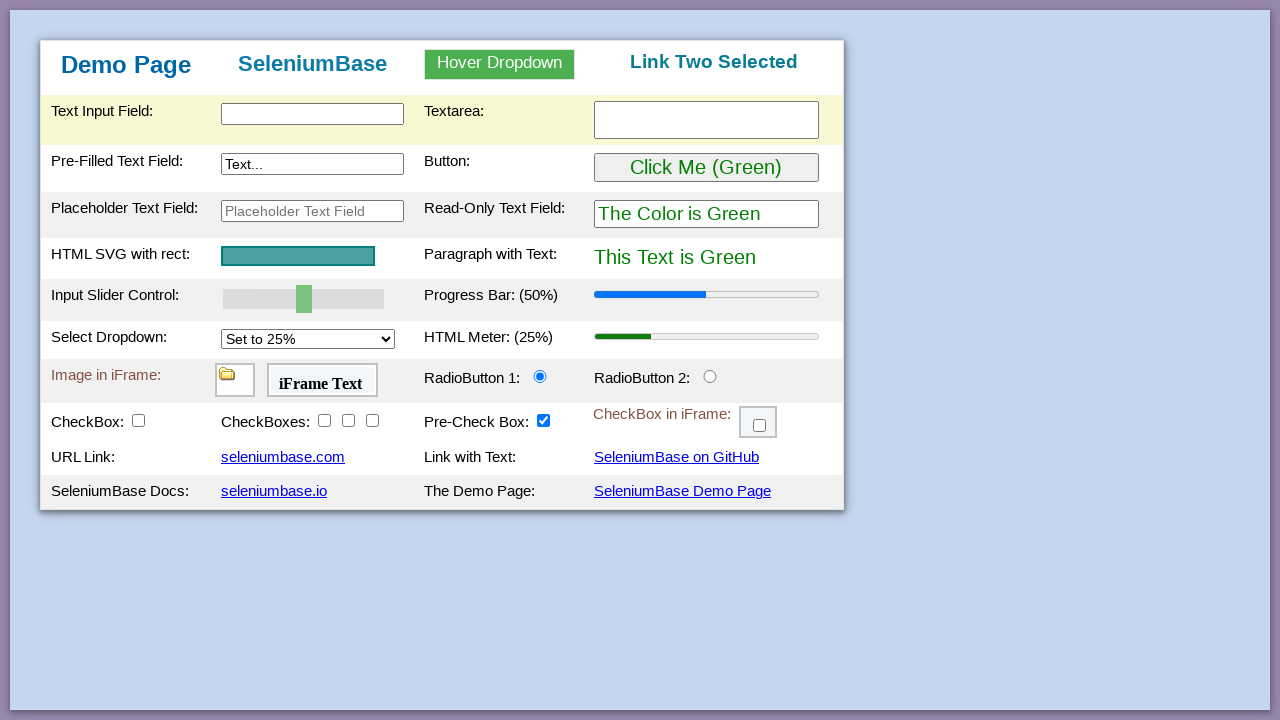

Verified 'Link Two Selected' text appeared
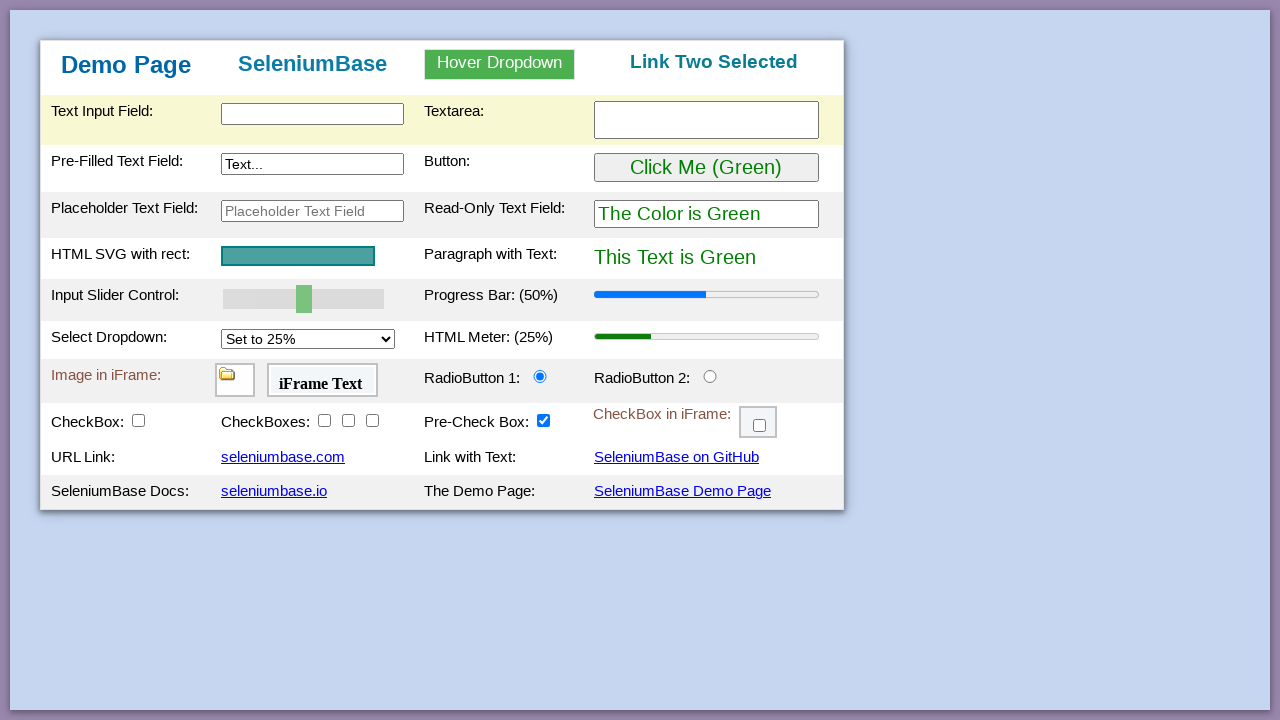

Hovered over 'Hover Dropdown' menu at (500, 64) on xpath=//div[text()='Hover Dropdown']
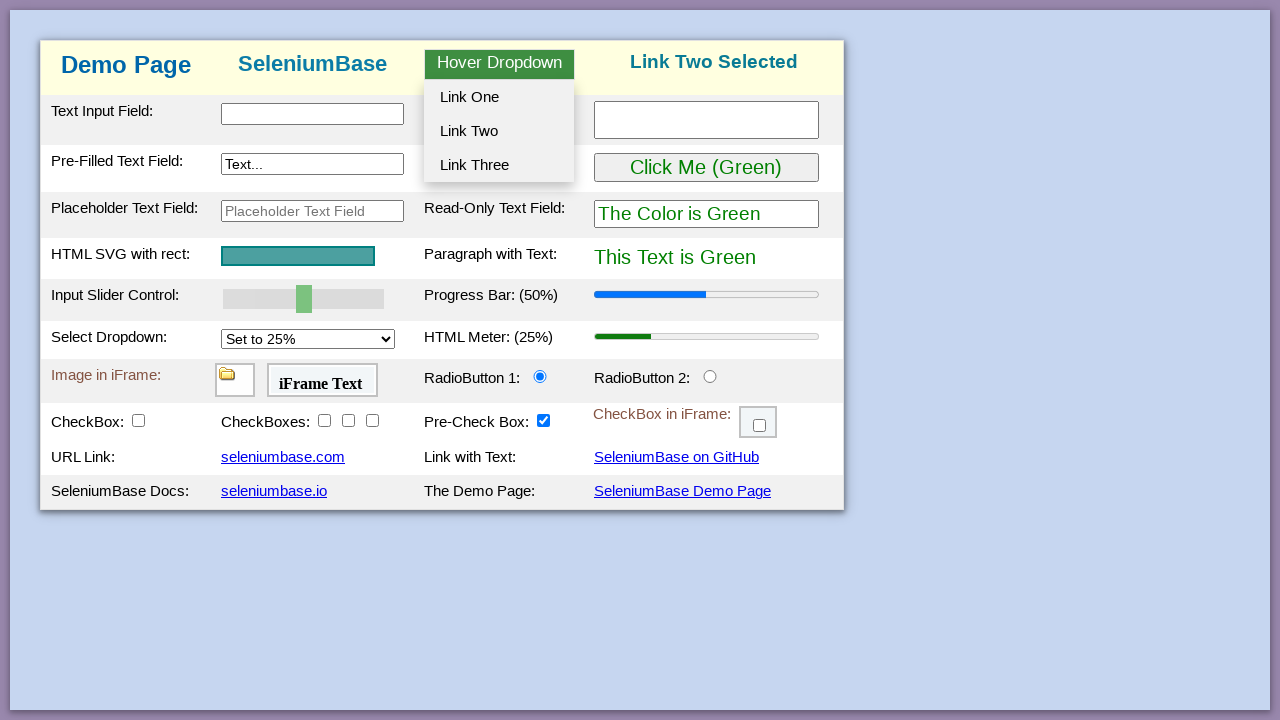

Clicked dropdown link 'Link Three' at (499, 165) on text=Link Three
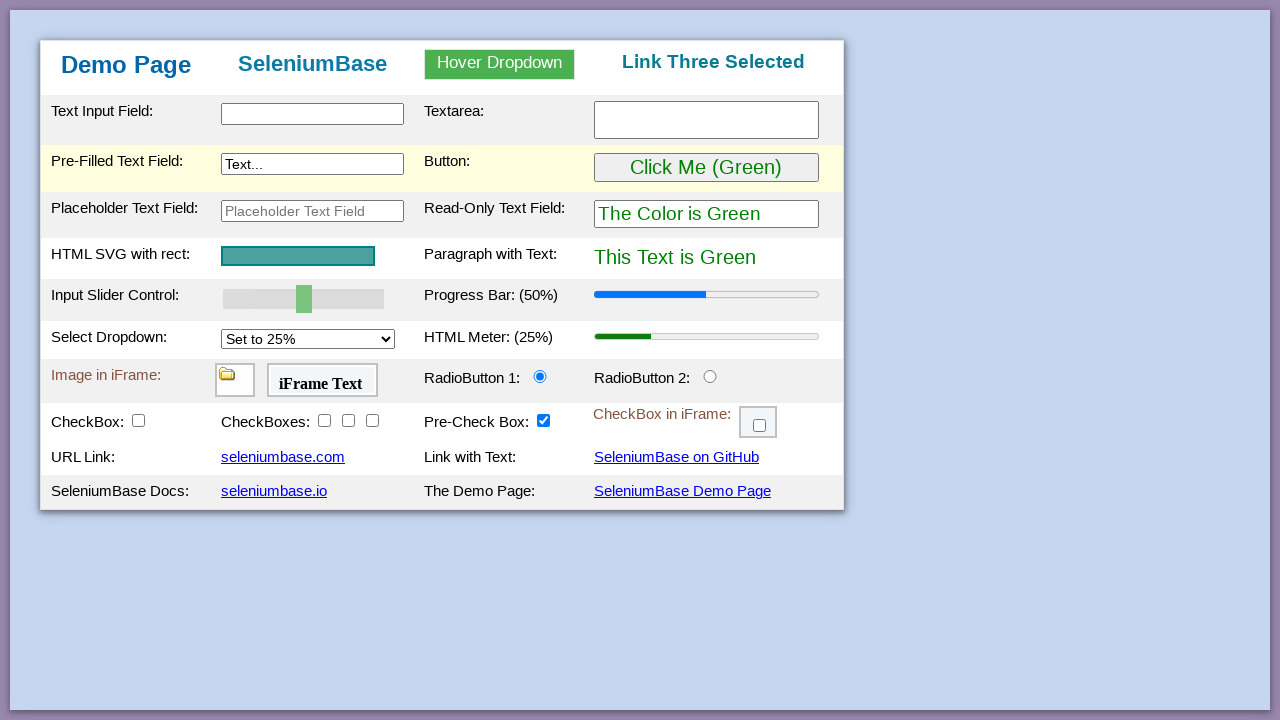

Verified 'Link Three Selected' text appeared
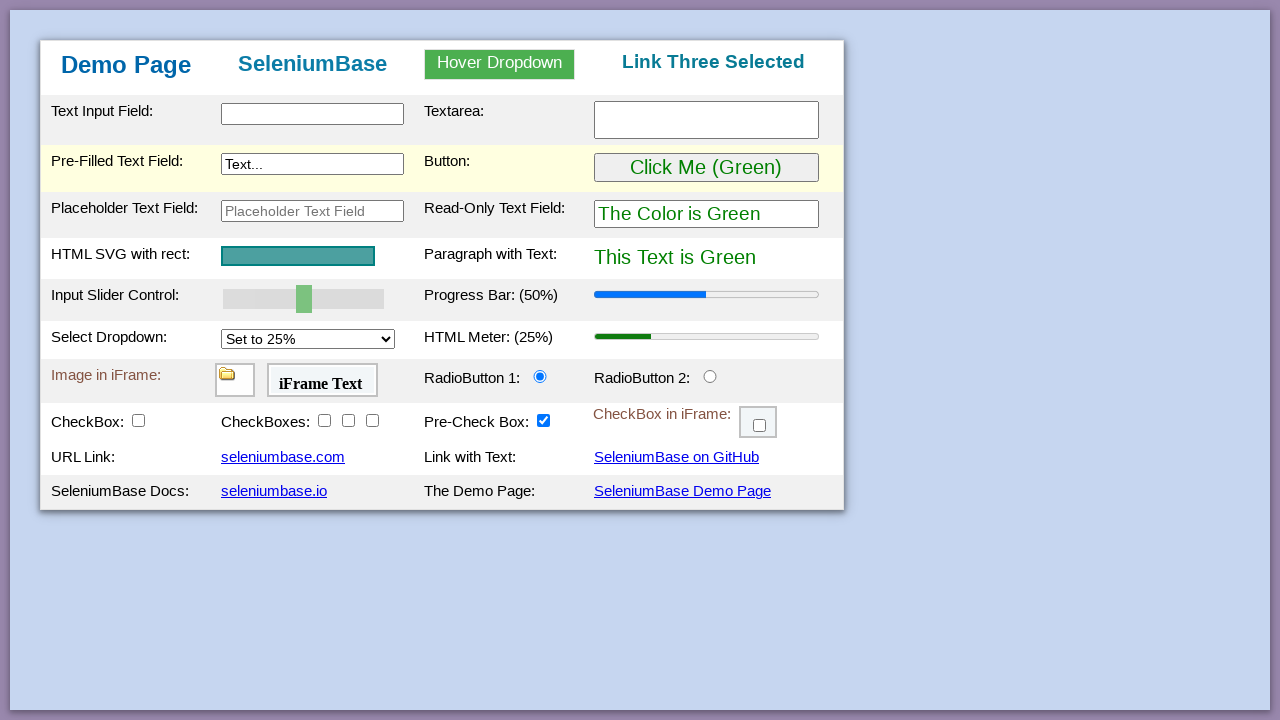

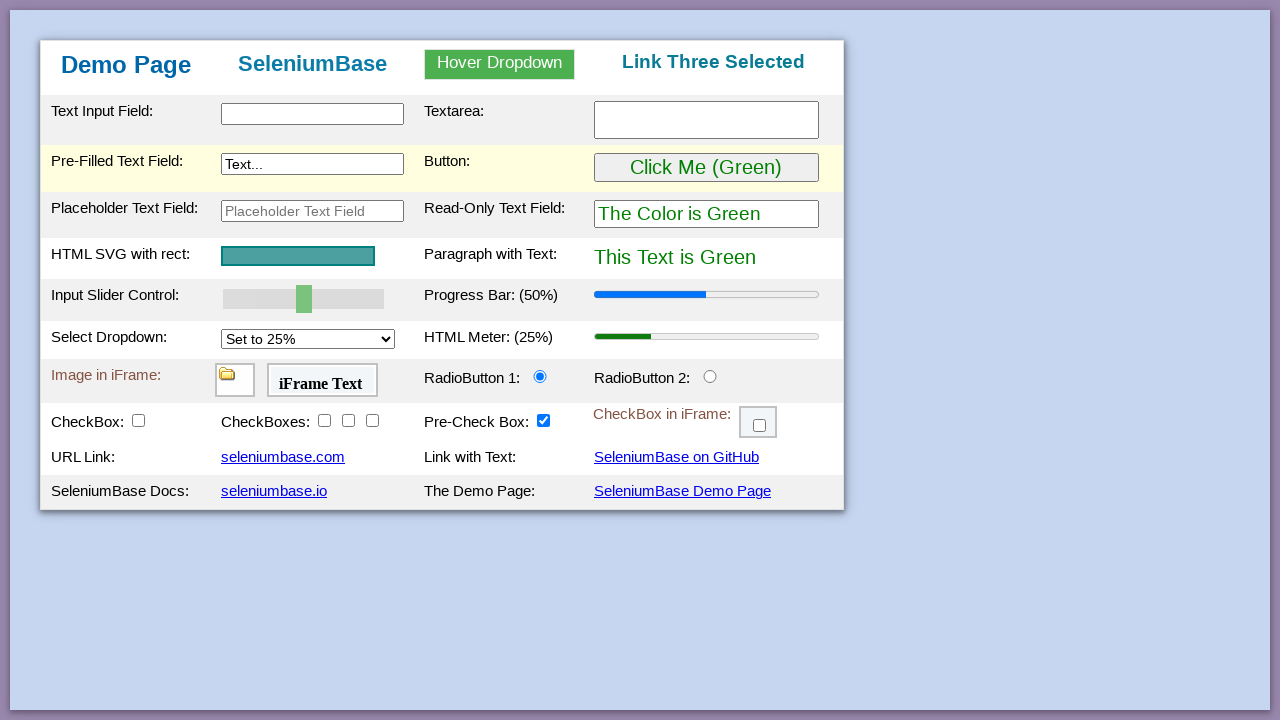